Tests dropdown selection functionality by selecting different options and verifying the selection

Starting URL: https://the-internet.herokuapp.com/dropdown

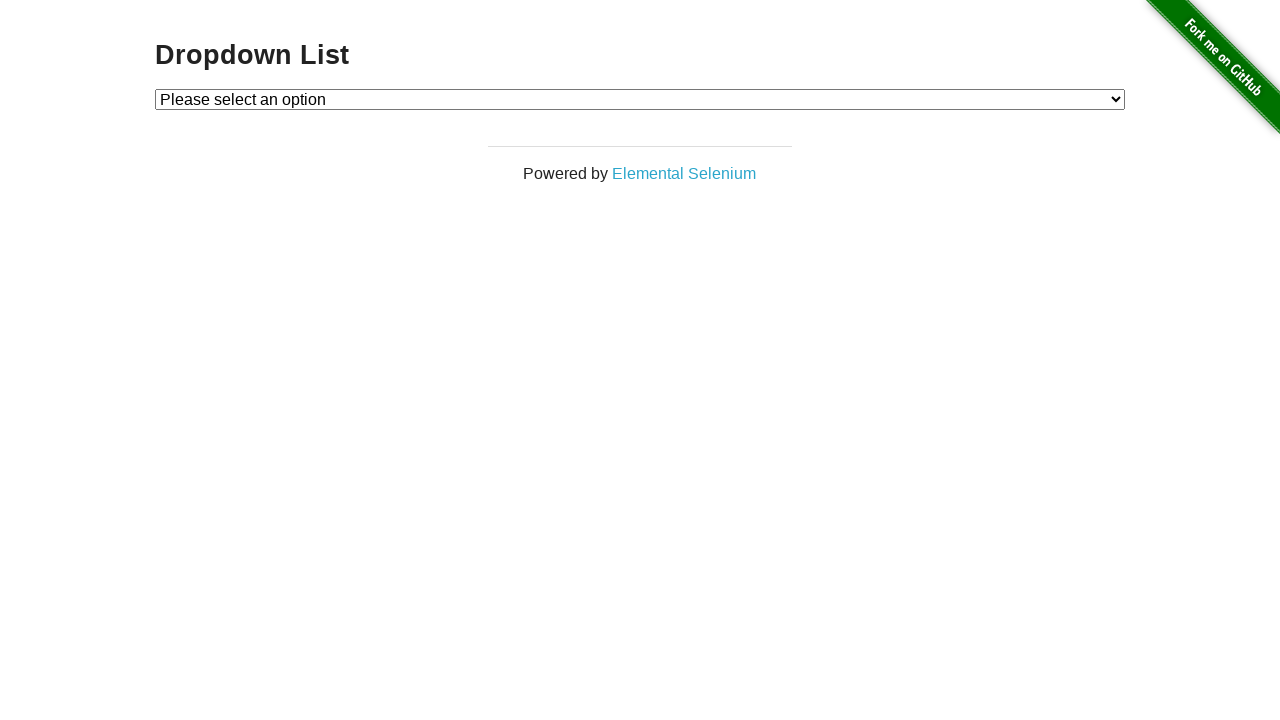

Navigated to dropdown test page
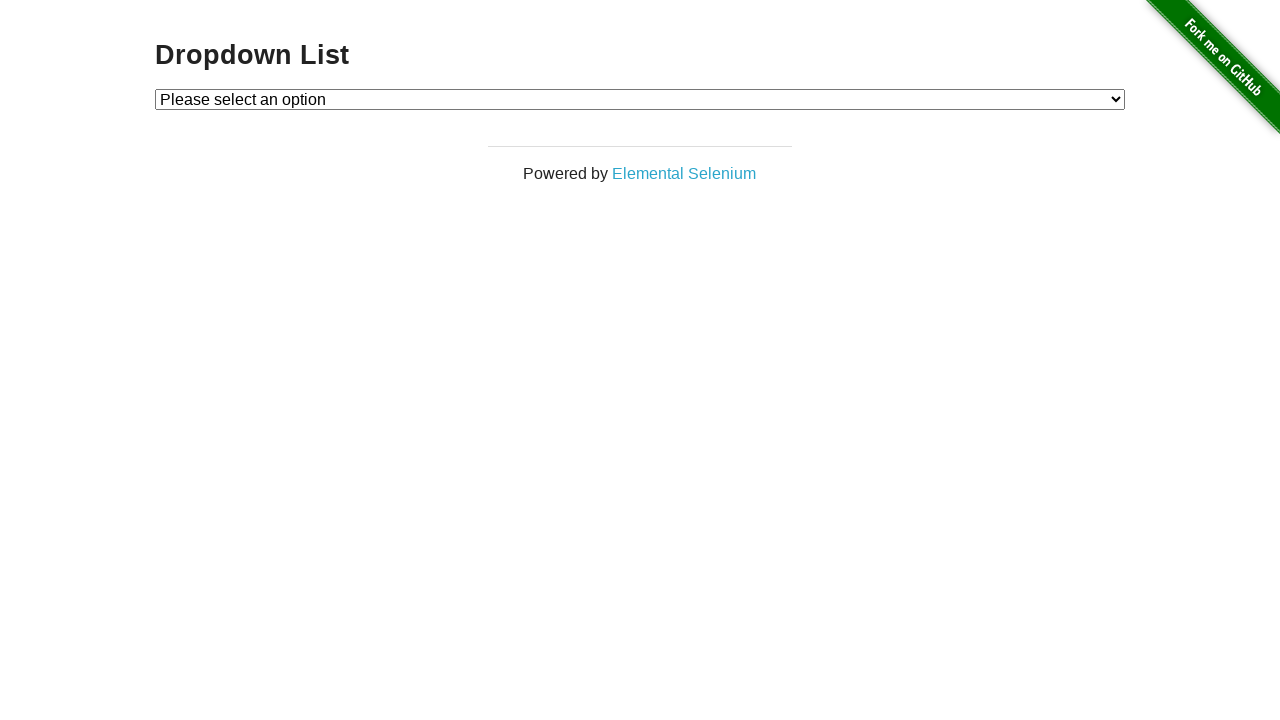

Selected 'Option 1' from dropdown on #dropdown
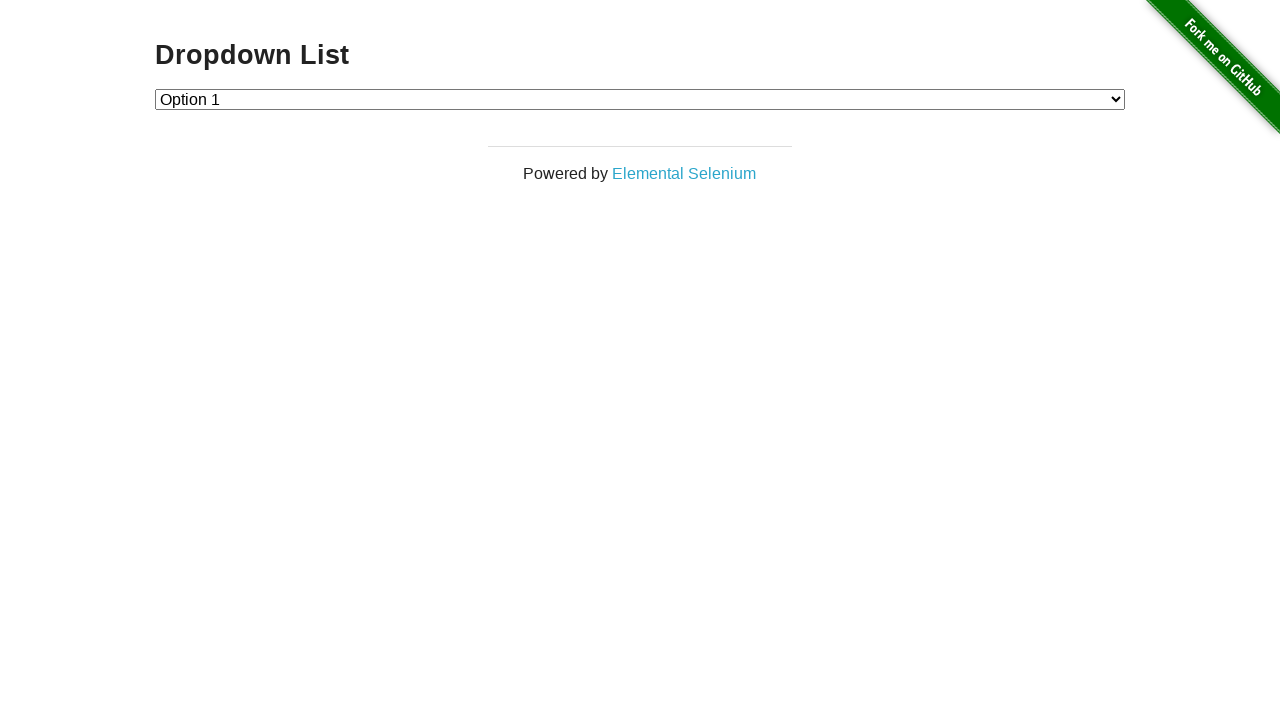

Retrieved dropdown value after selecting Option 1
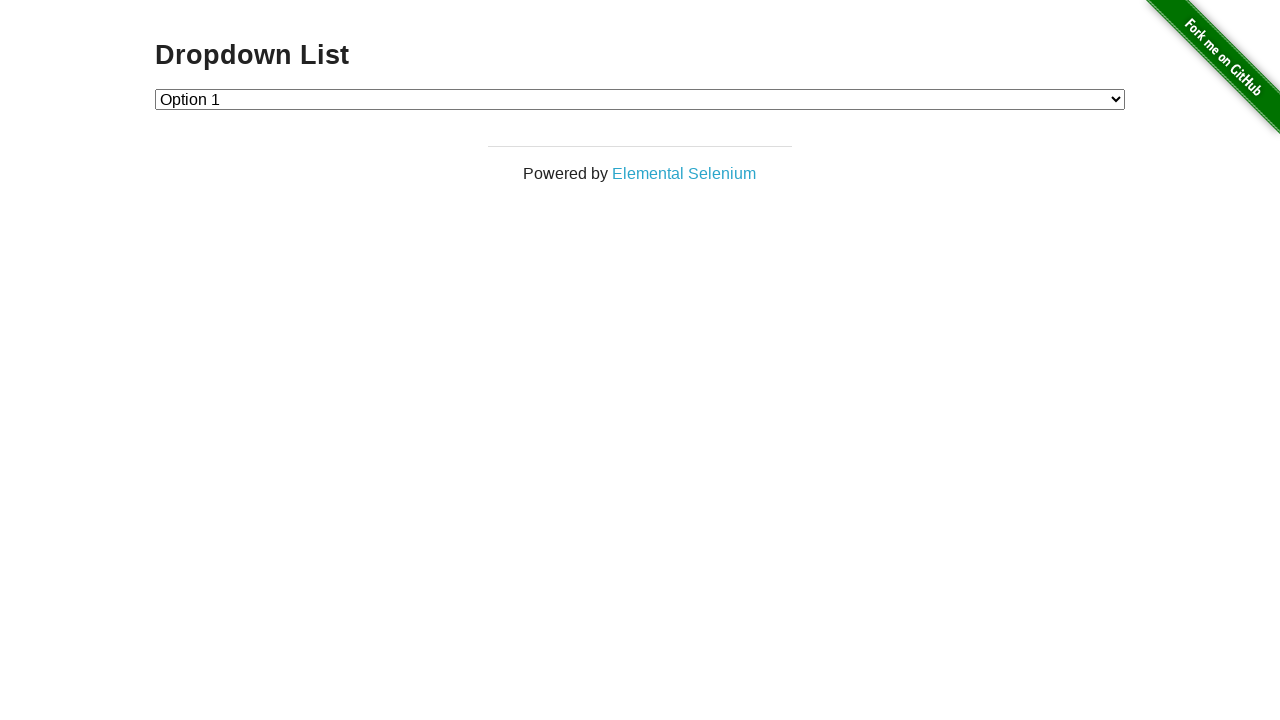

Verified that Option 1 (value='1') was correctly selected
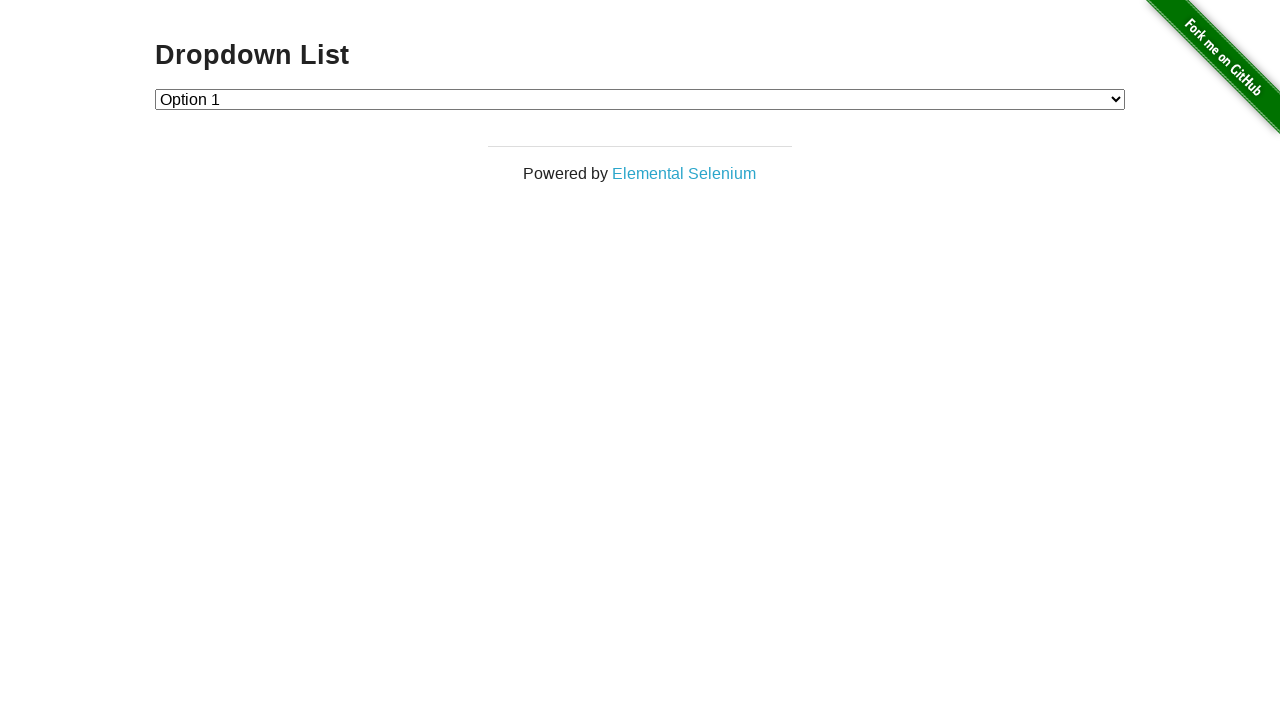

Selected 'Option 2' from dropdown on #dropdown
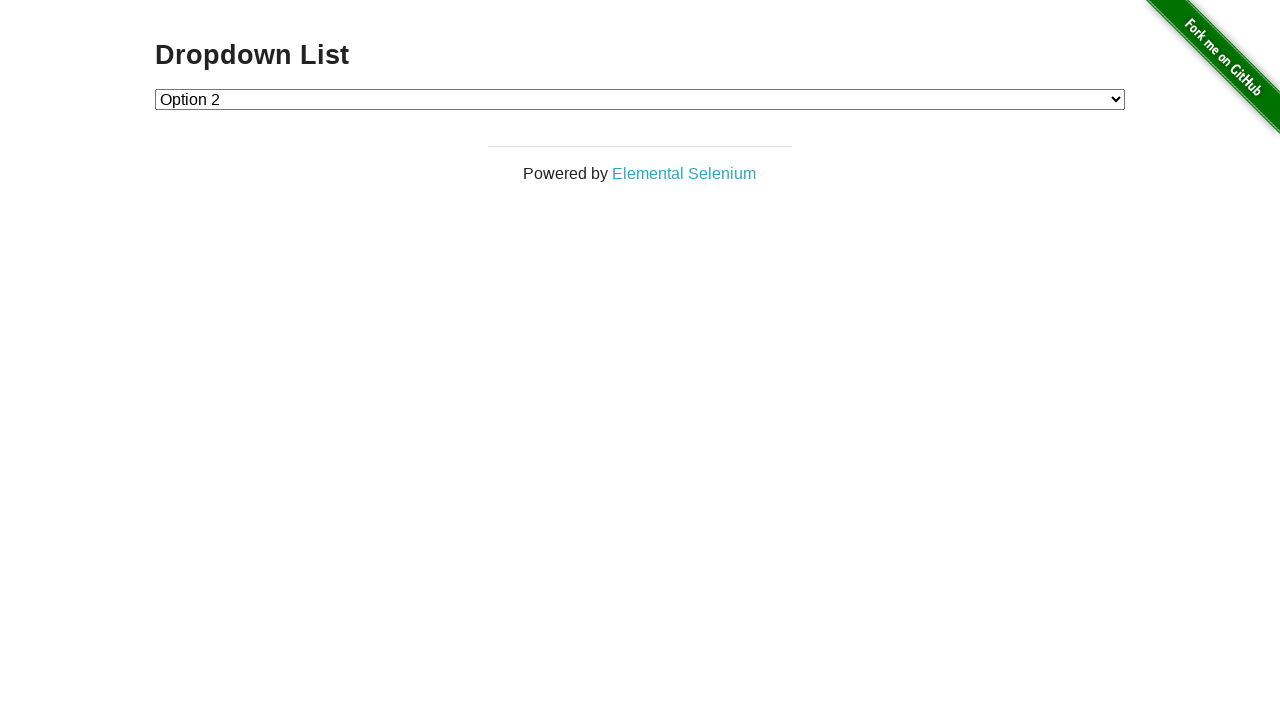

Retrieved dropdown value after selecting Option 2
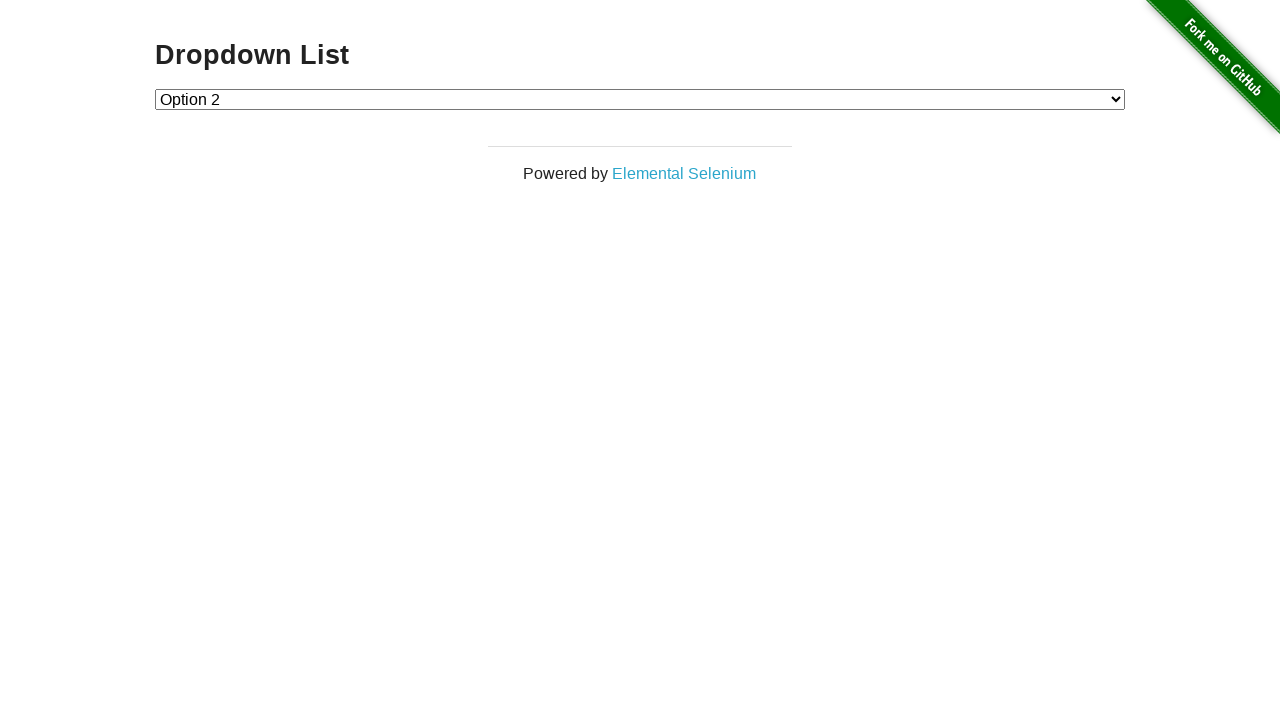

Verified that Option 2 (value='2') was correctly selected
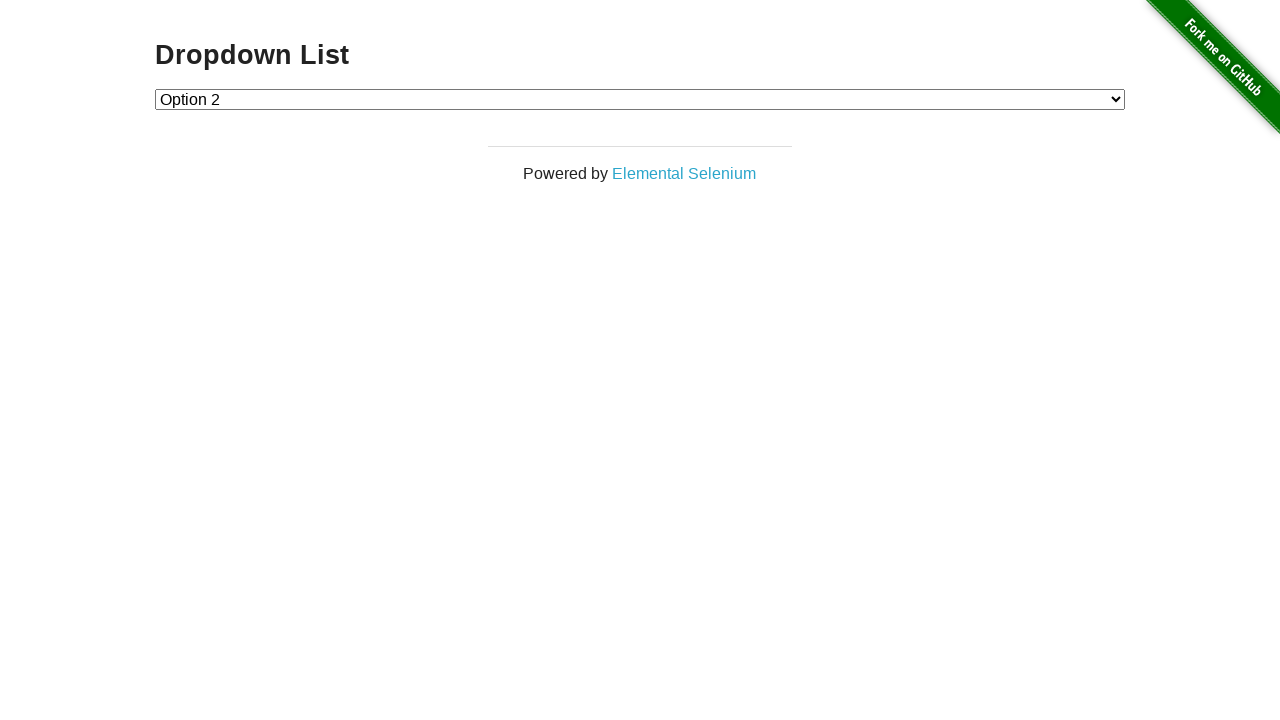

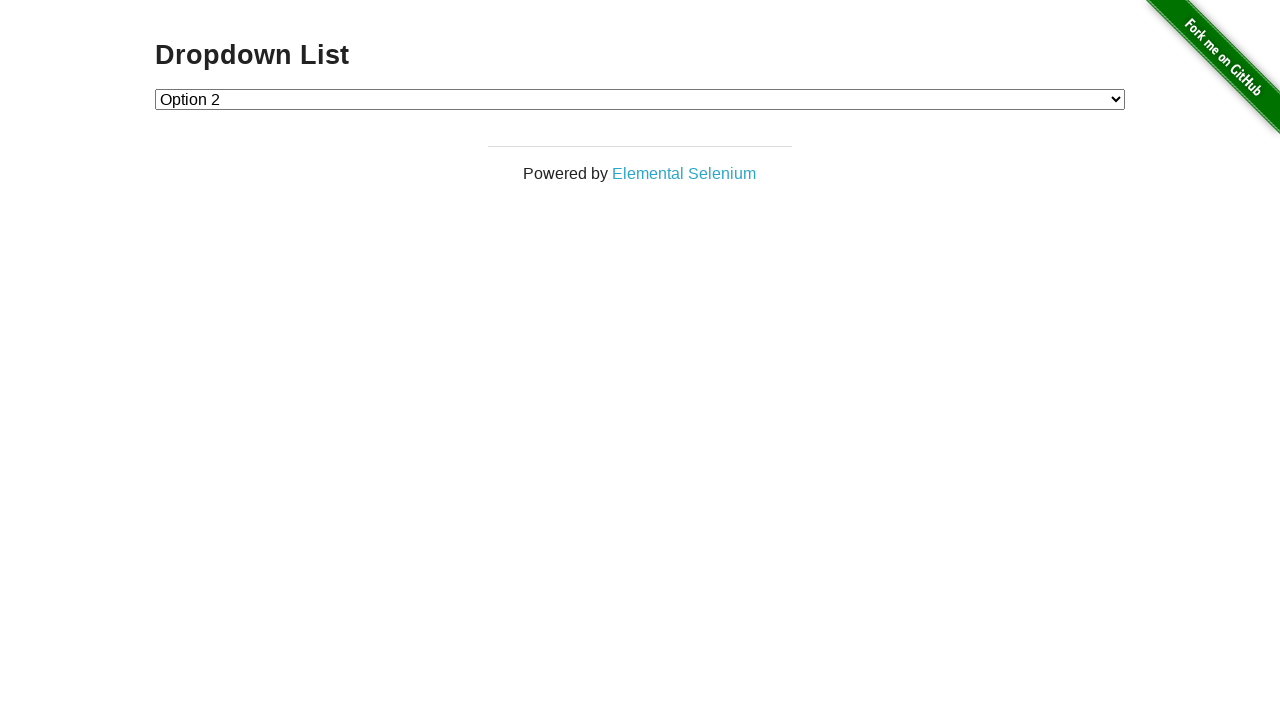